Searches for USS Missouri using partial text "Missouri" and verifies the result

Starting URL: http://was.tamgc.net/

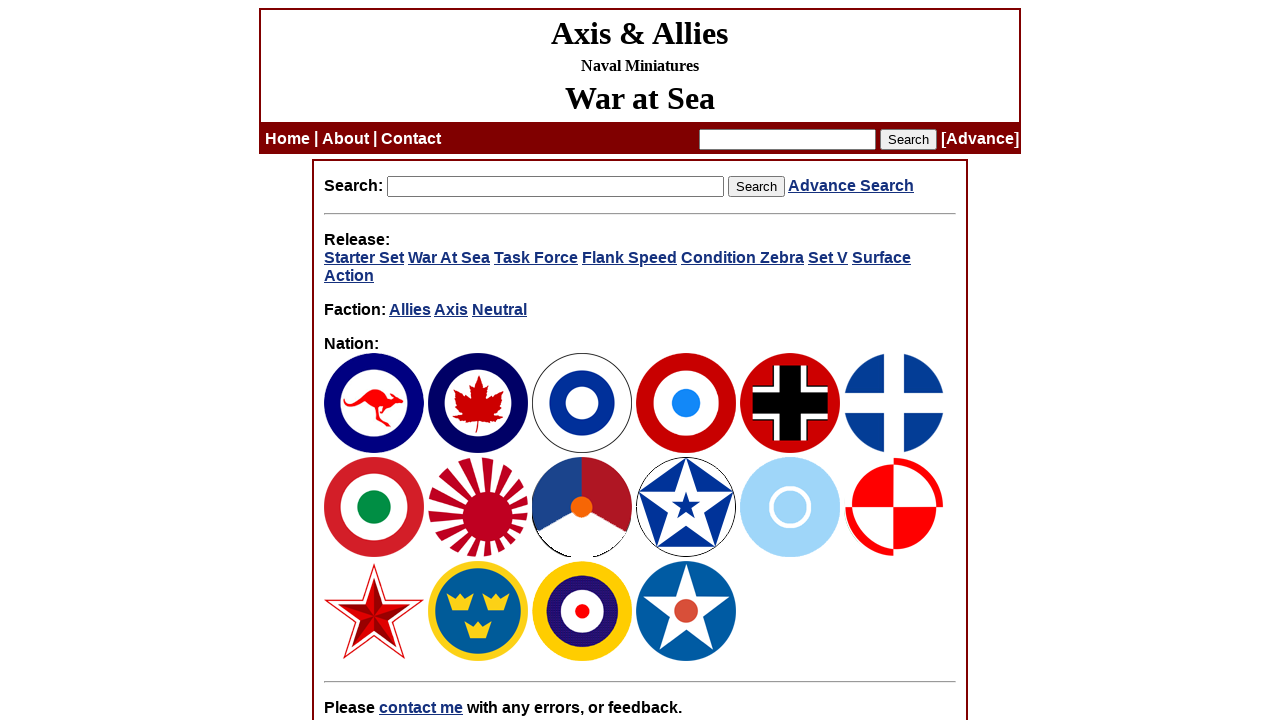

Filled search box with partial ship name 'Missouri' on [name='query'] >> nth=0
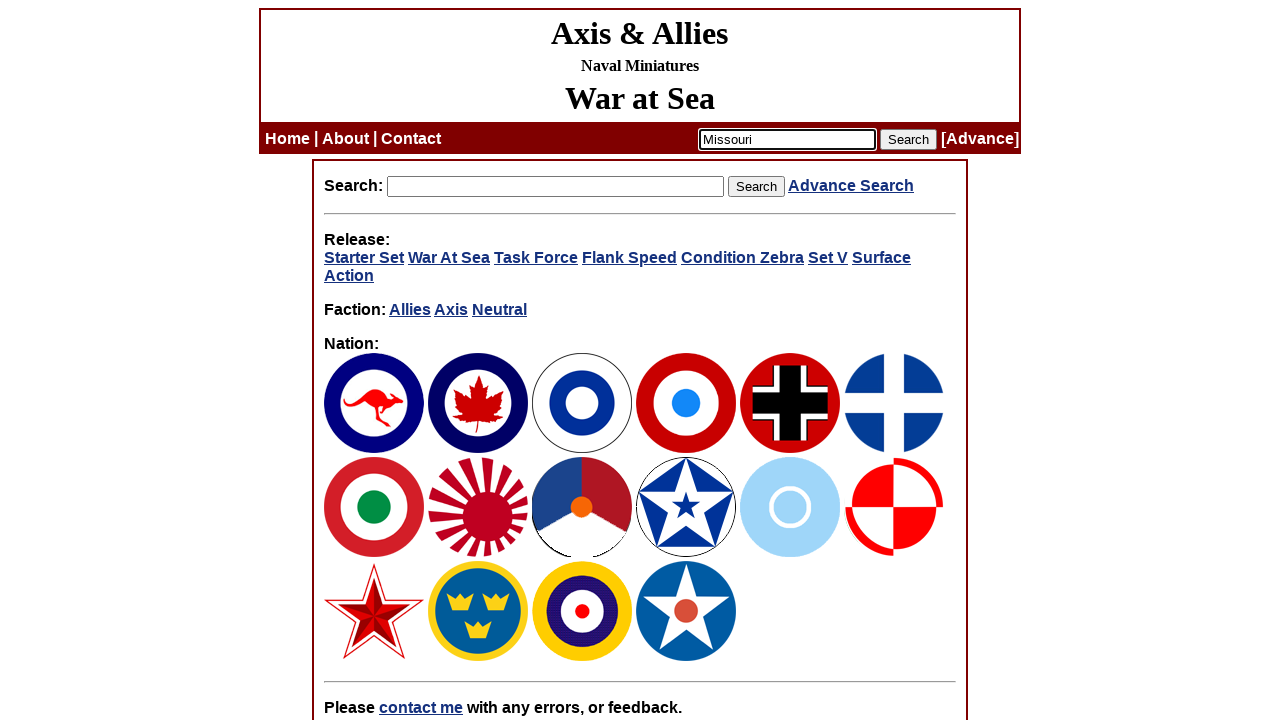

Pressed Enter to execute search for Missouri on [name='query'] >> nth=0
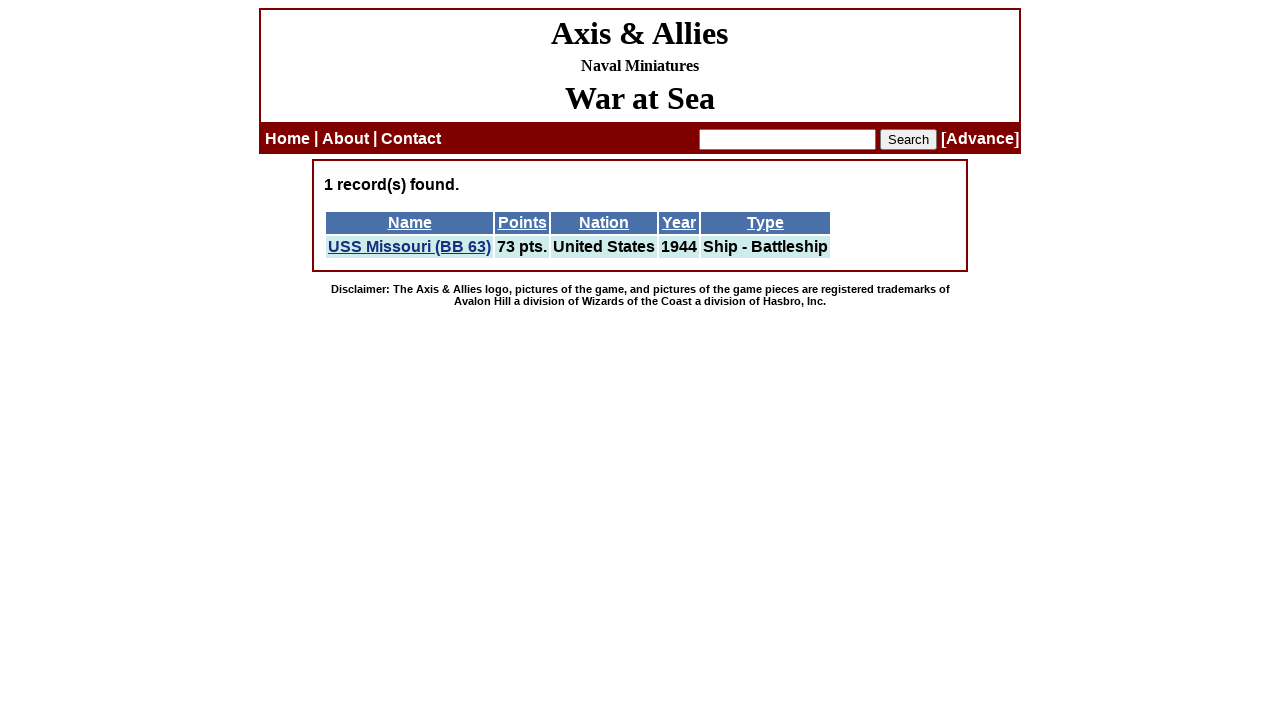

Clicked on USS Missouri from search results at (410, 246) on internal:text="USS Missouri"i
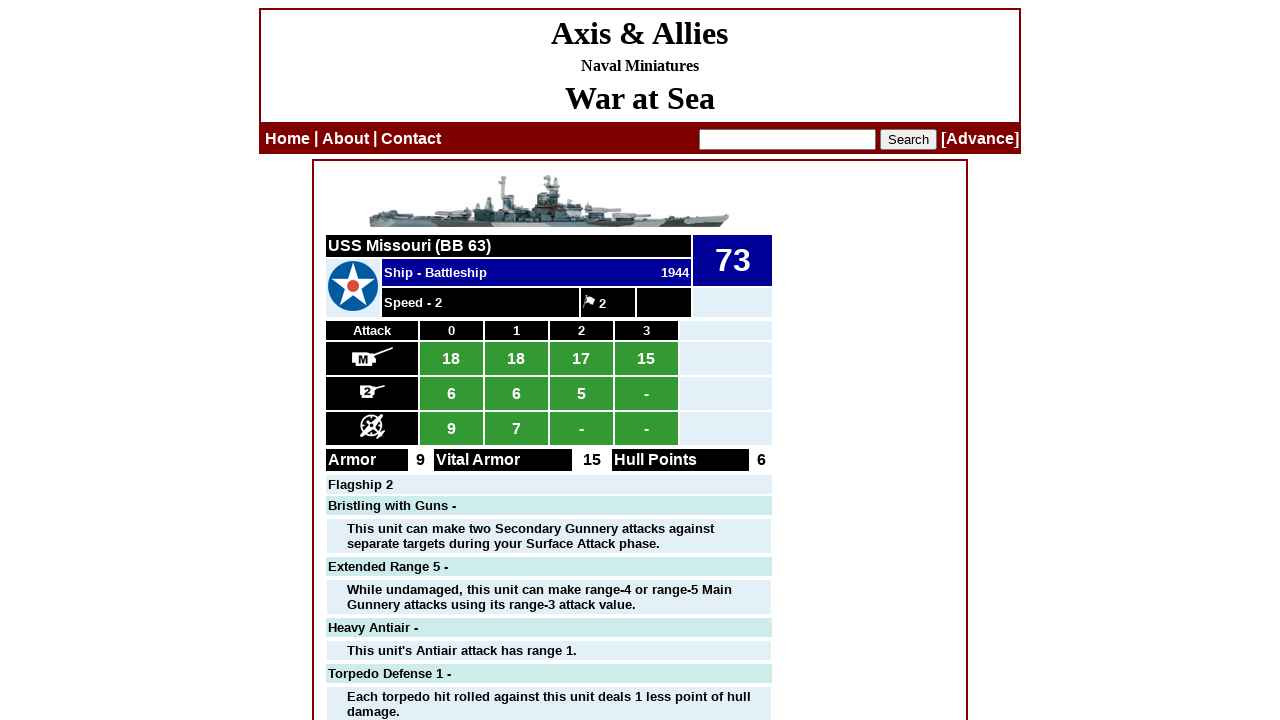

Verified USS Missouri details page loaded with Task Force - 28/60 - Rare information
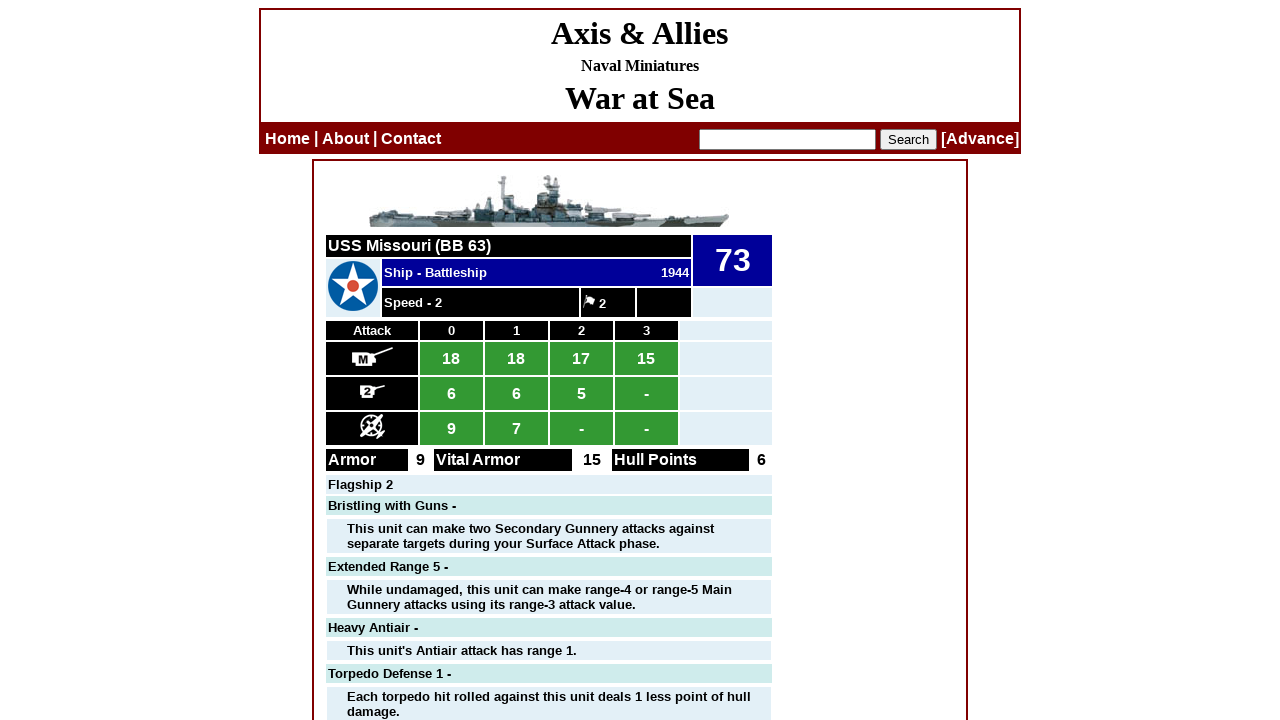

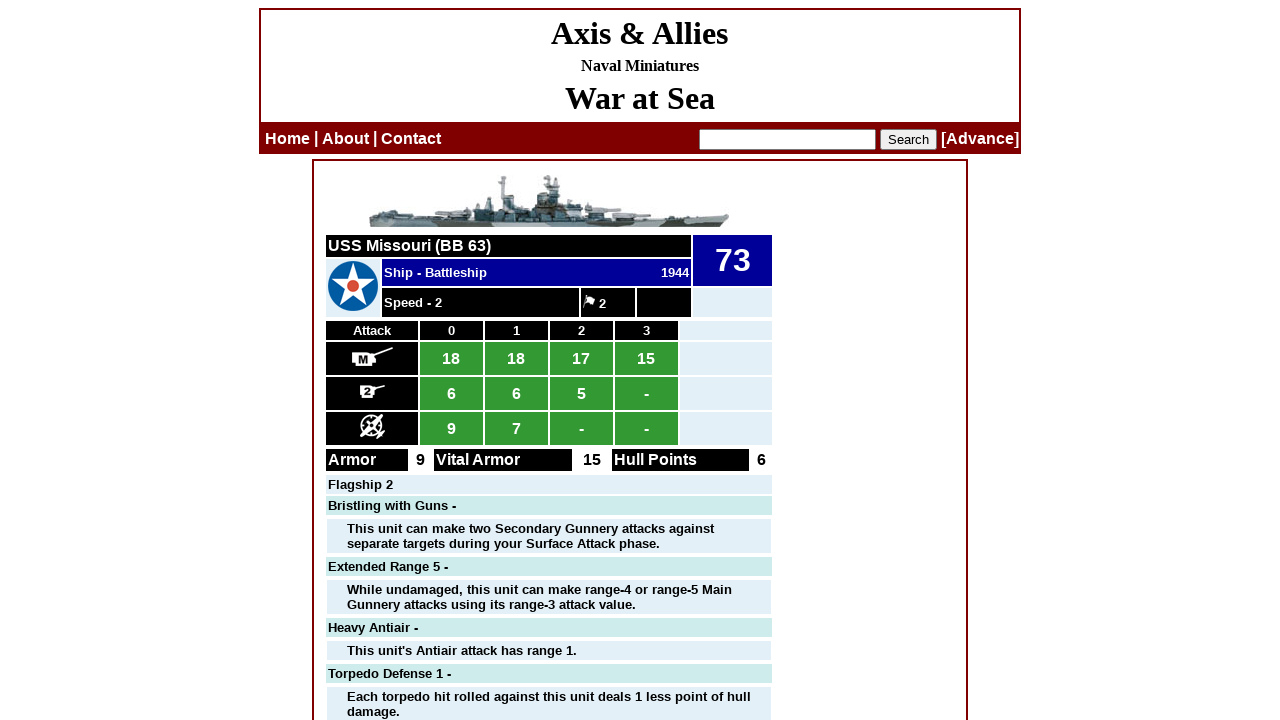